Tests form submission on Angular practice page by filling various form fields including checkboxes, radio buttons, dropdowns, and text inputs, then navigating to shop and adding an item to cart

Starting URL: https://rahulshettyacademy.com/angularpractice/

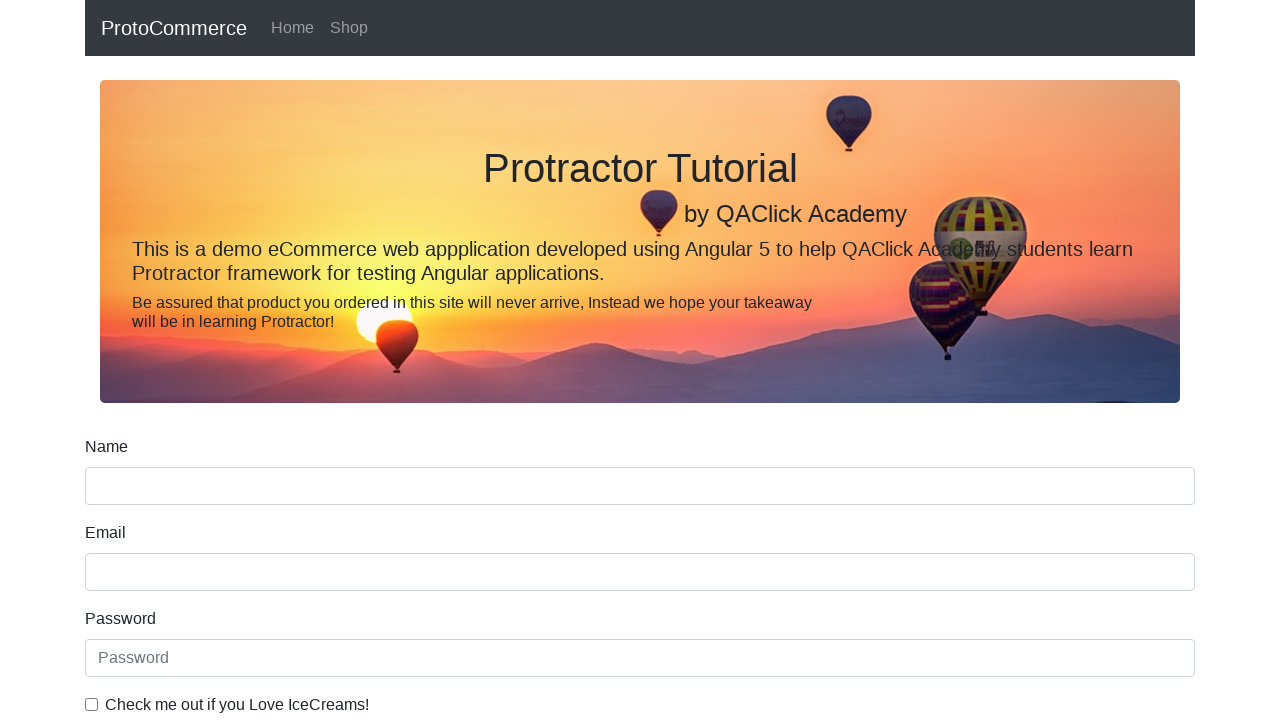

Checked the ice cream checkbox at (92, 704) on internal:label="Check me out if you Love IceCreams!"i
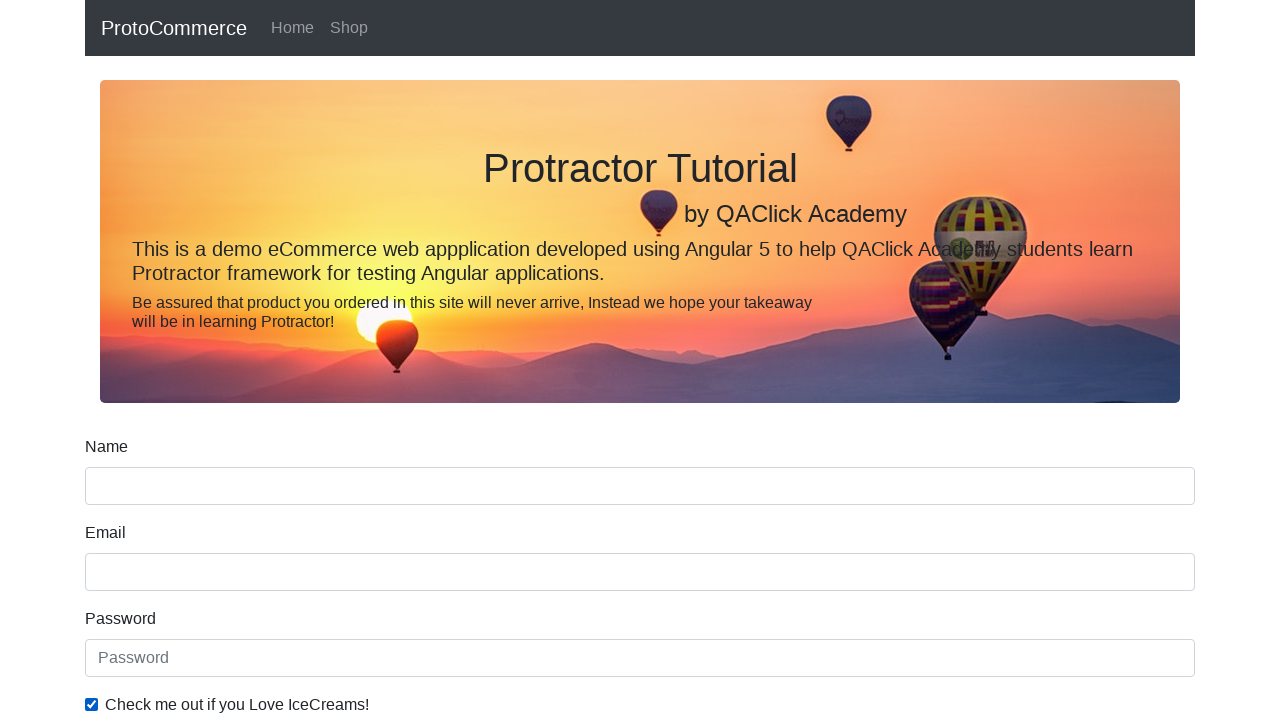

Selected 'Employed' employment status at (326, 360) on internal:label="Employed"i
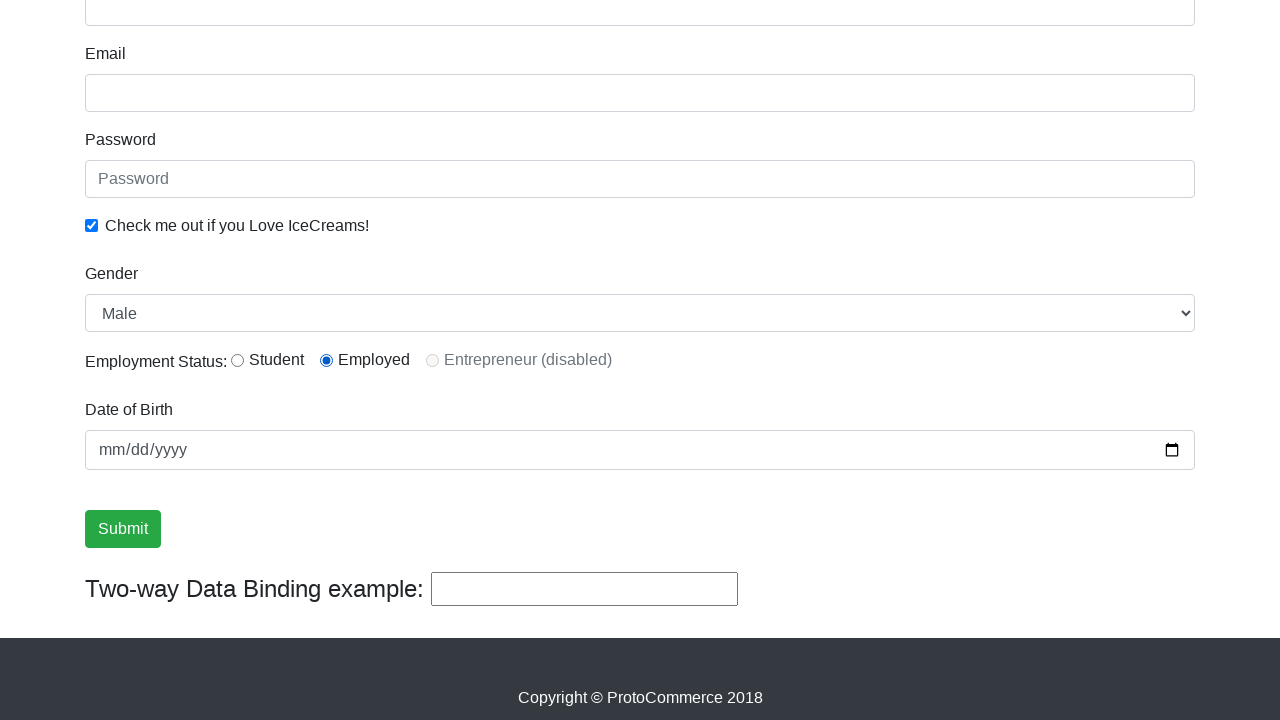

Selected 'Female' from gender dropdown on internal:label="Gender"i
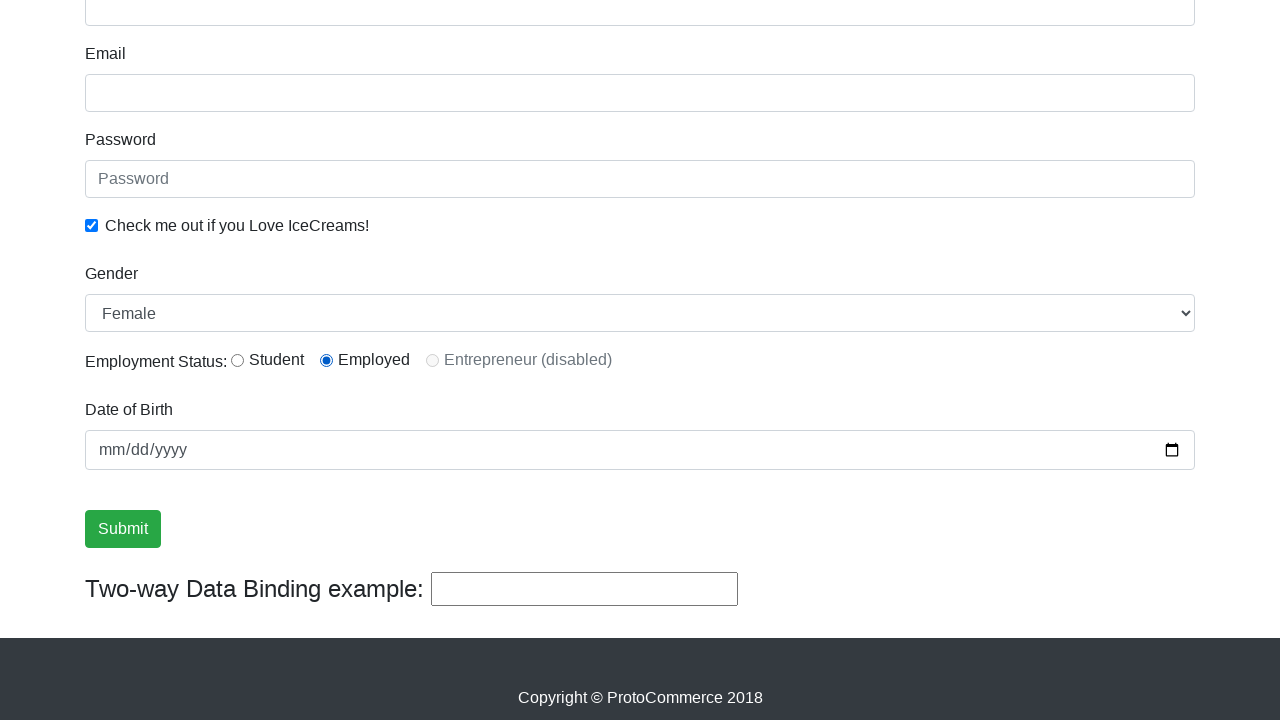

Filled password field with 'Vikas@123' on internal:attr=[placeholder="Password"i]
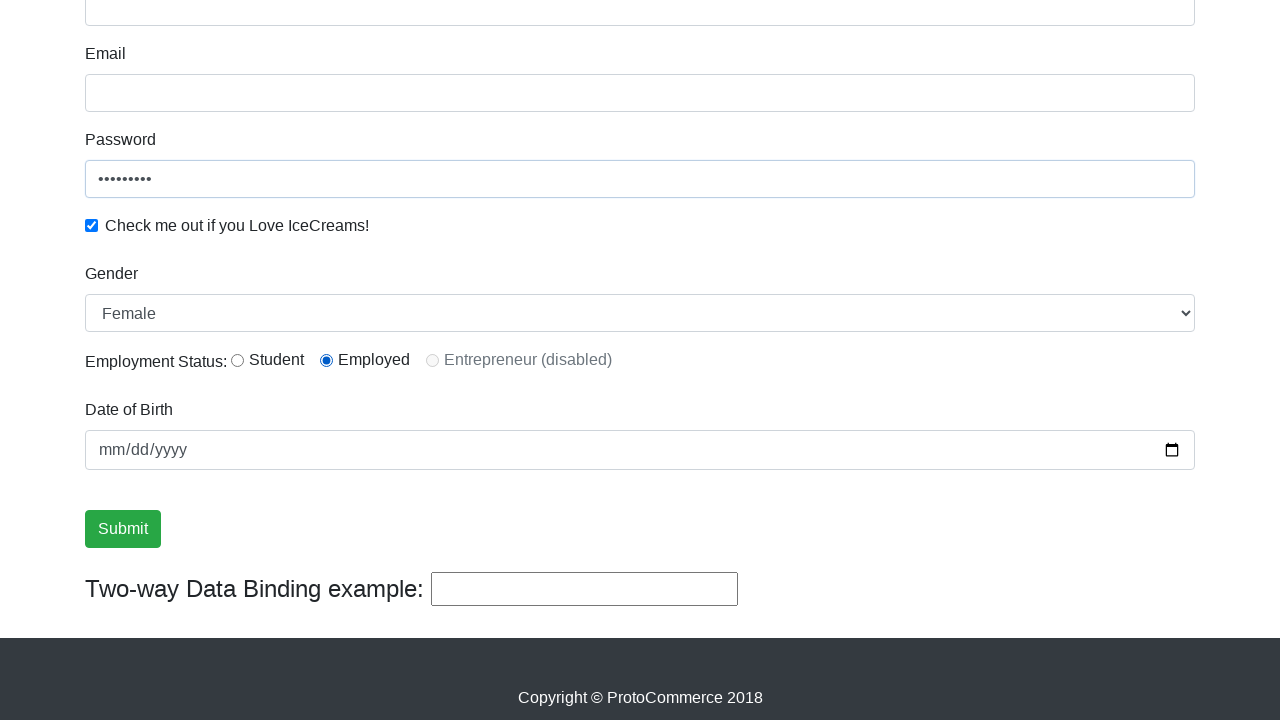

Clicked Submit button to submit form at (123, 529) on internal:role=button[name="Submit"i]
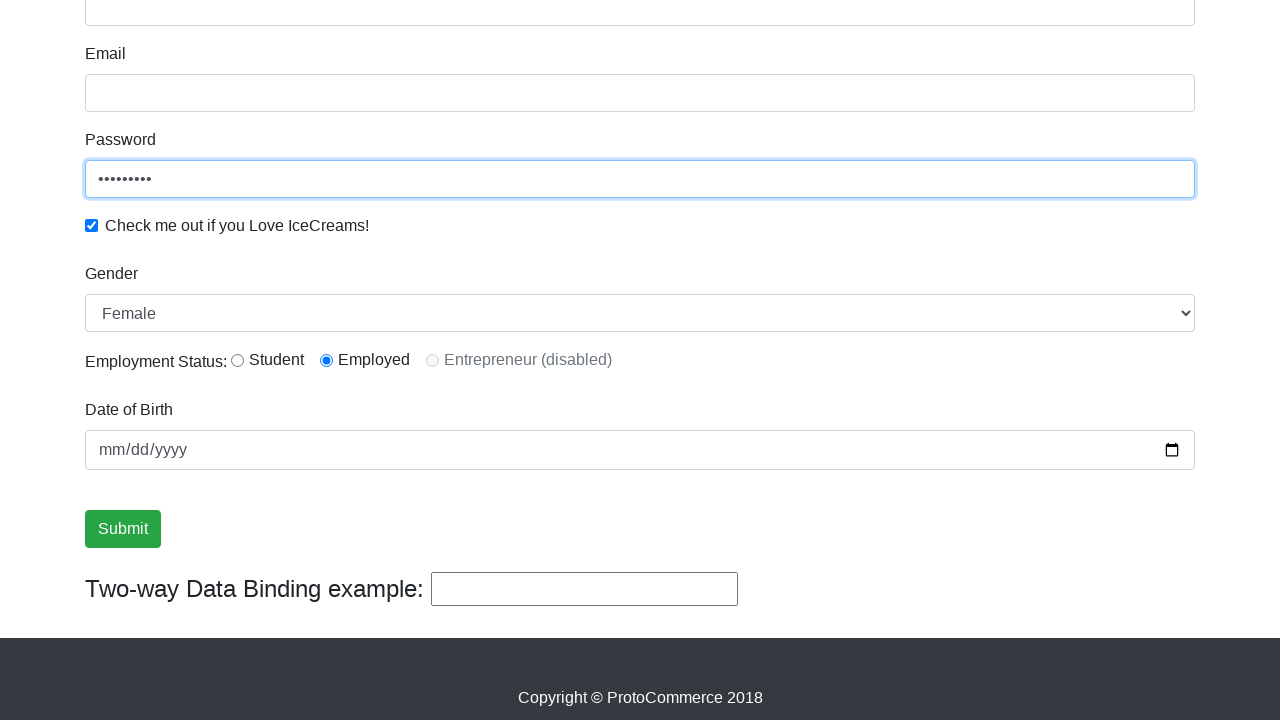

Success message appeared confirming form submission
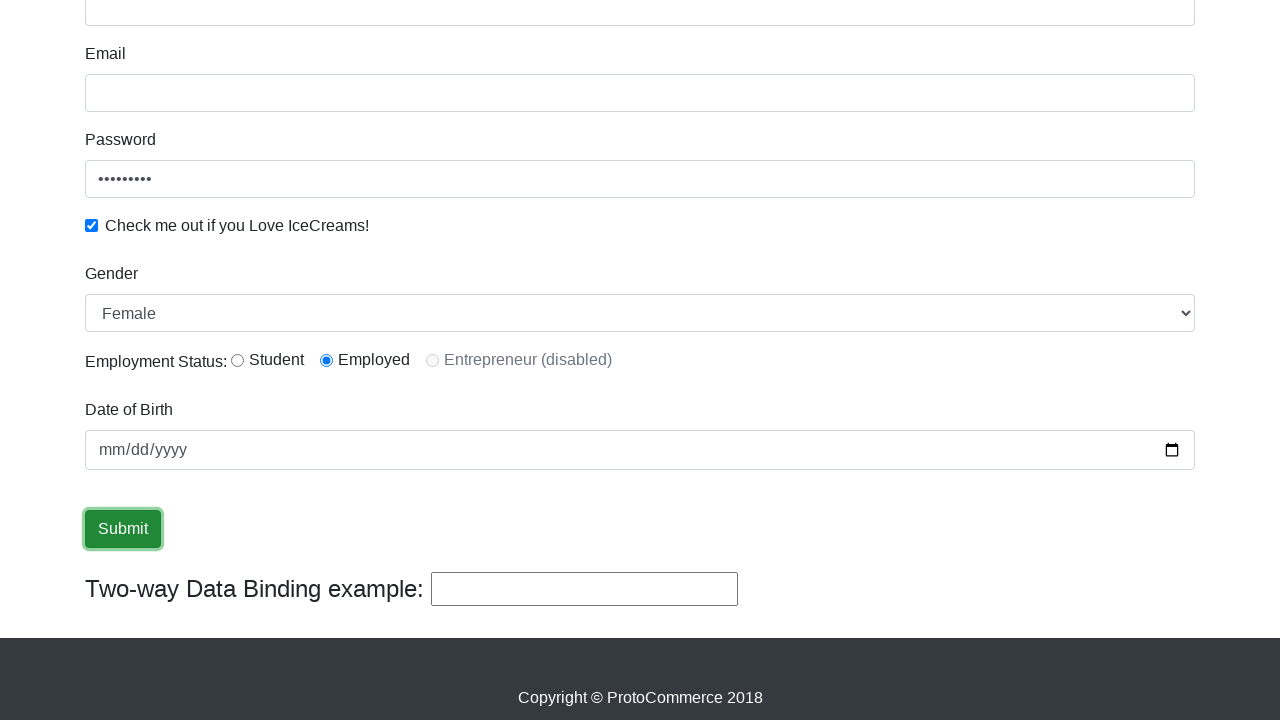

Clicked Shop link to navigate to shop page at (349, 28) on internal:role=link[name="Shop"i]
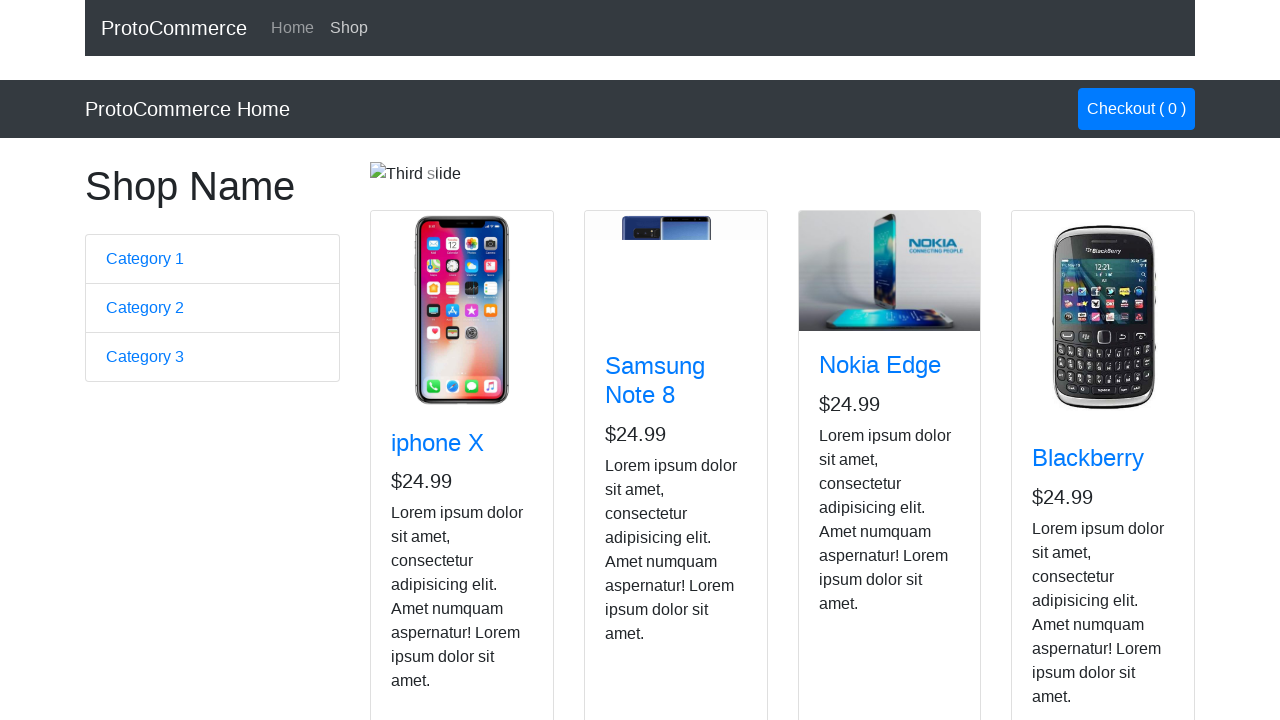

Added Nokia Edge item to cart at (854, 528) on app-card >> internal:has-text="Nokia Edge"i >> internal:role=button
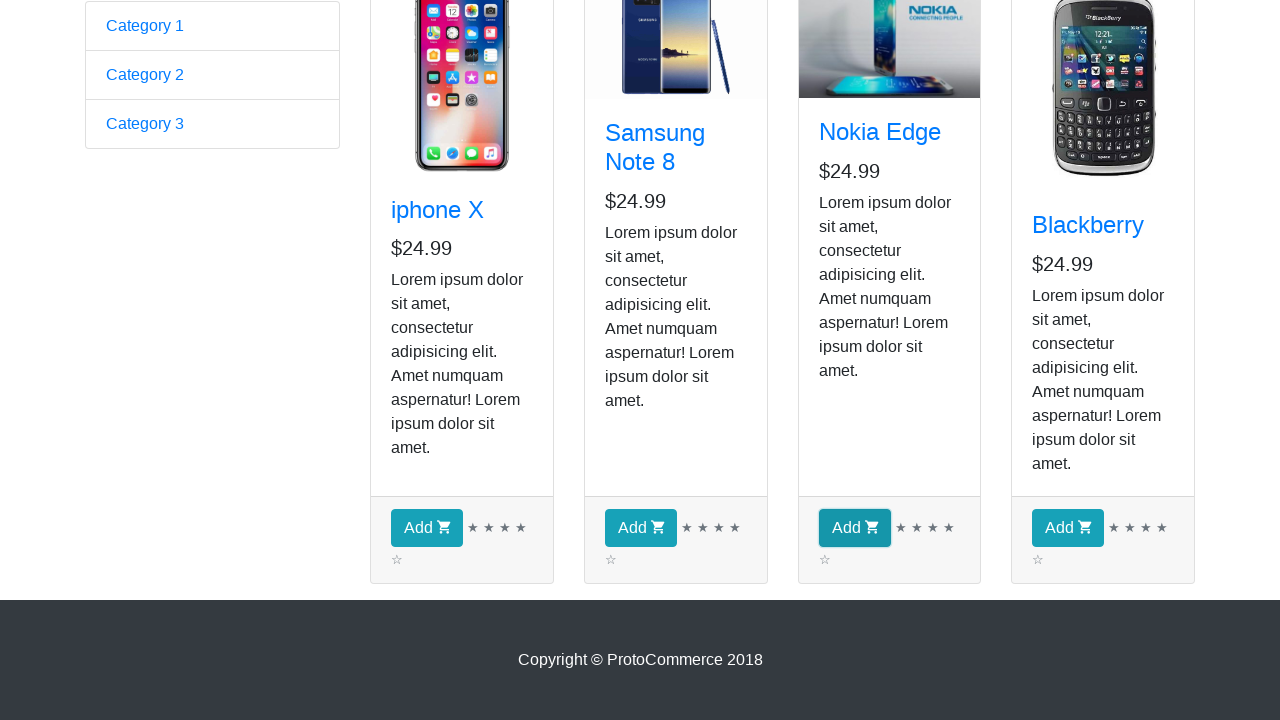

Clicked Checkout button to proceed to checkout at (1136, 109) on internal:text="Checkout"i
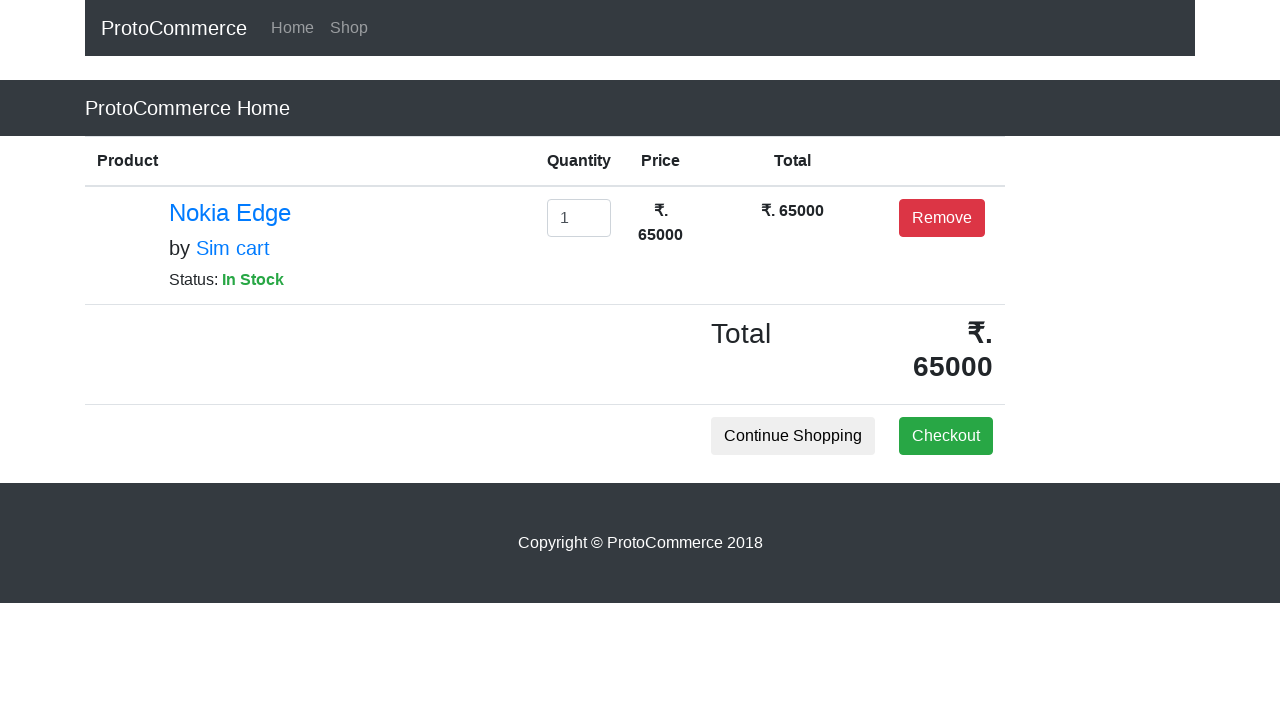

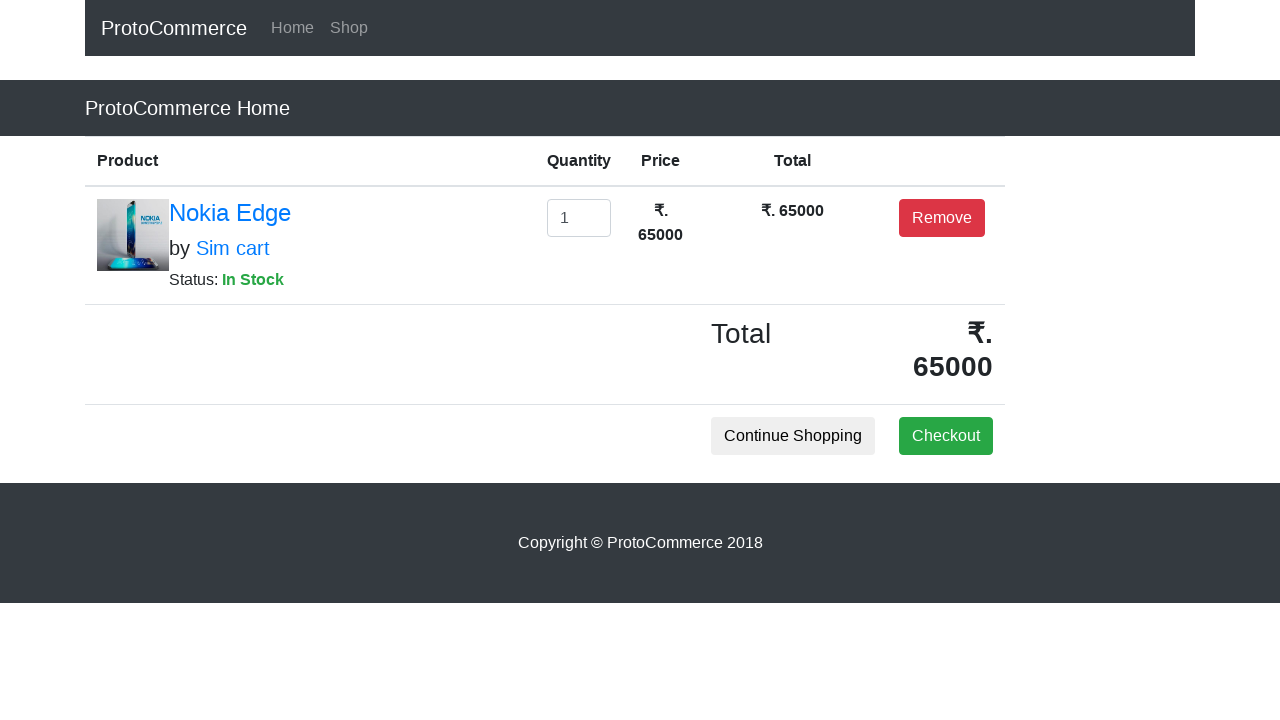